Tests an autocomplete/autosuggest dropdown by typing a partial country name, selecting from the suggestions list, and verifying the selected value

Starting URL: https://rahulshettyacademy.com/dropdownsPractise/

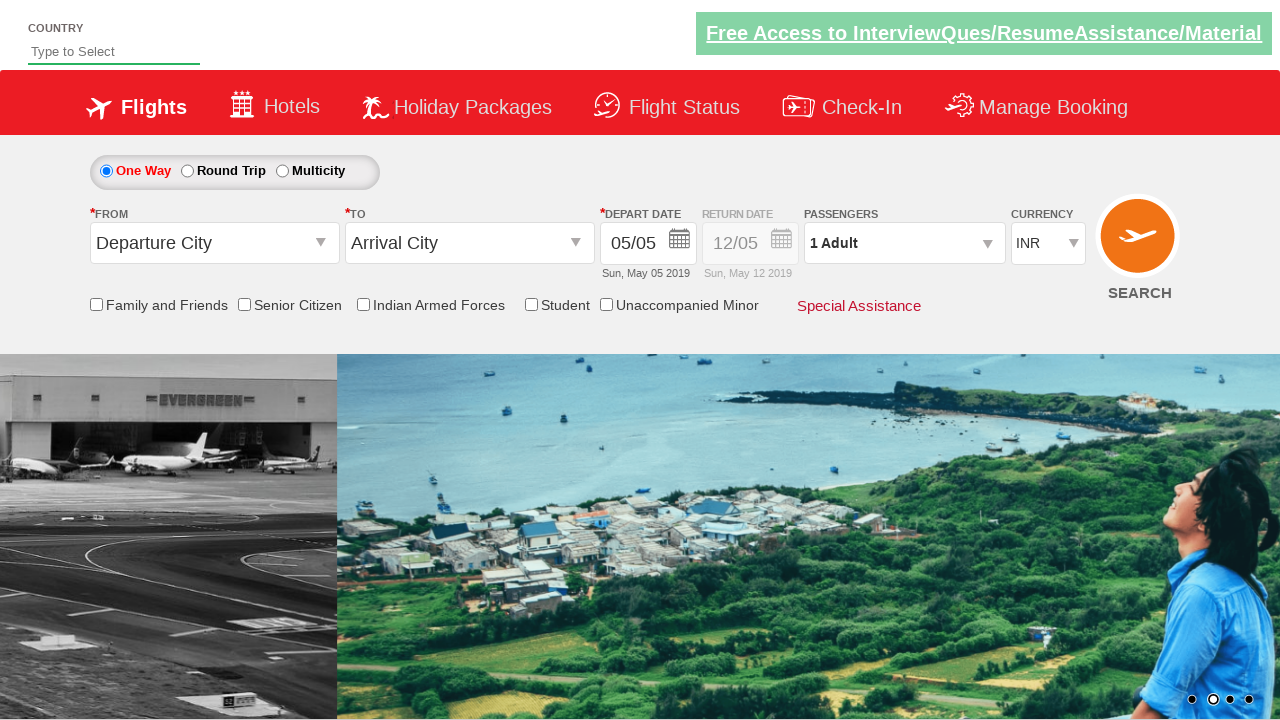

Filled autosuggest field with 'ind' to trigger dropdown on #autosuggest
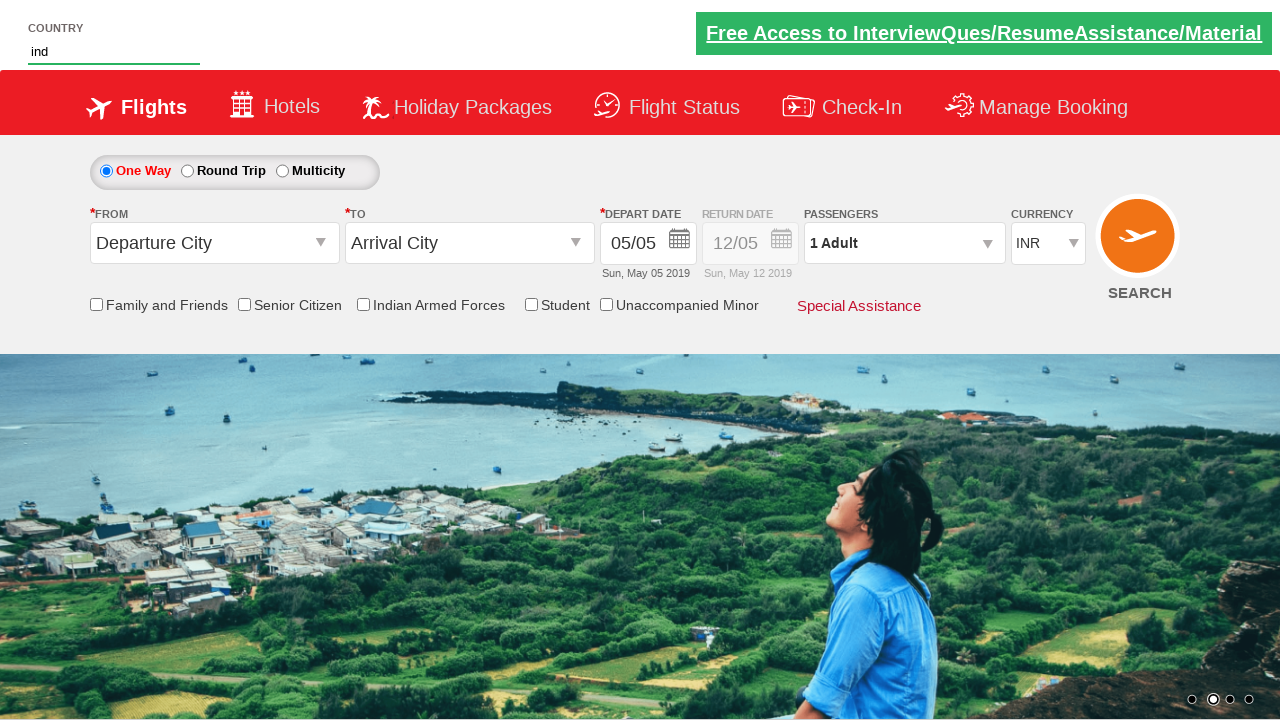

Autocomplete suggestions appeared
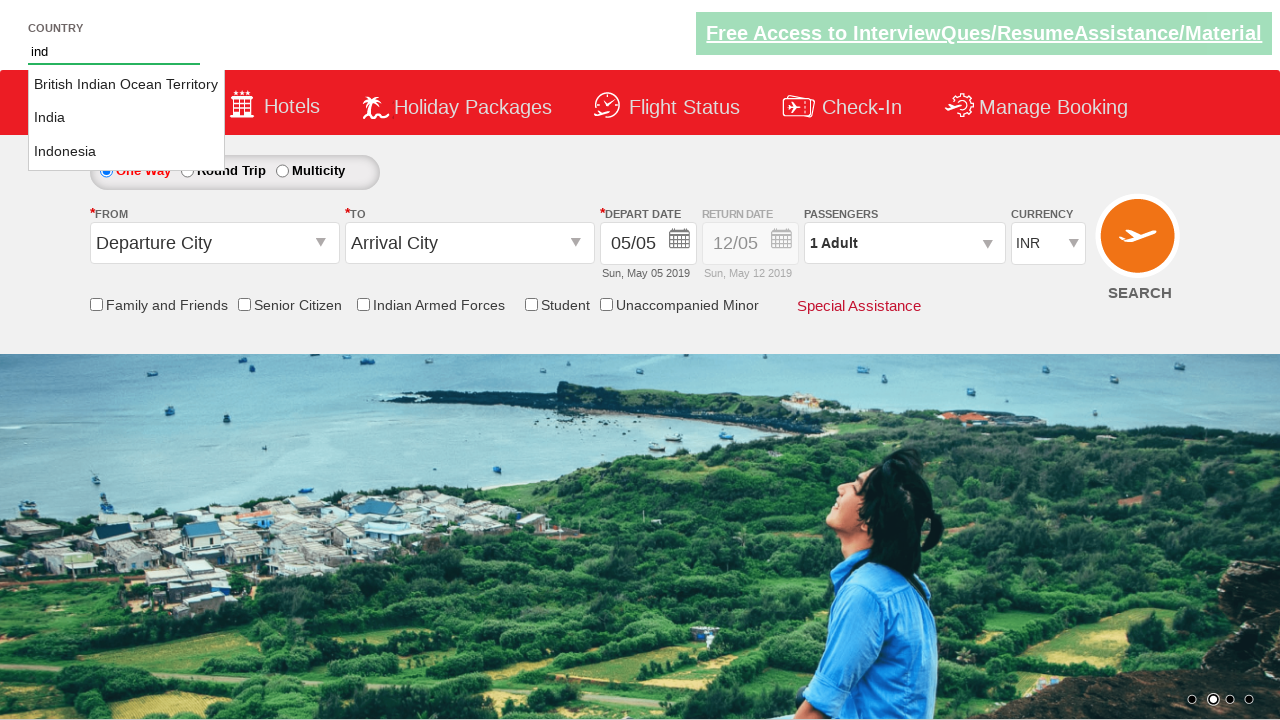

Retrieved all country suggestion items from dropdown
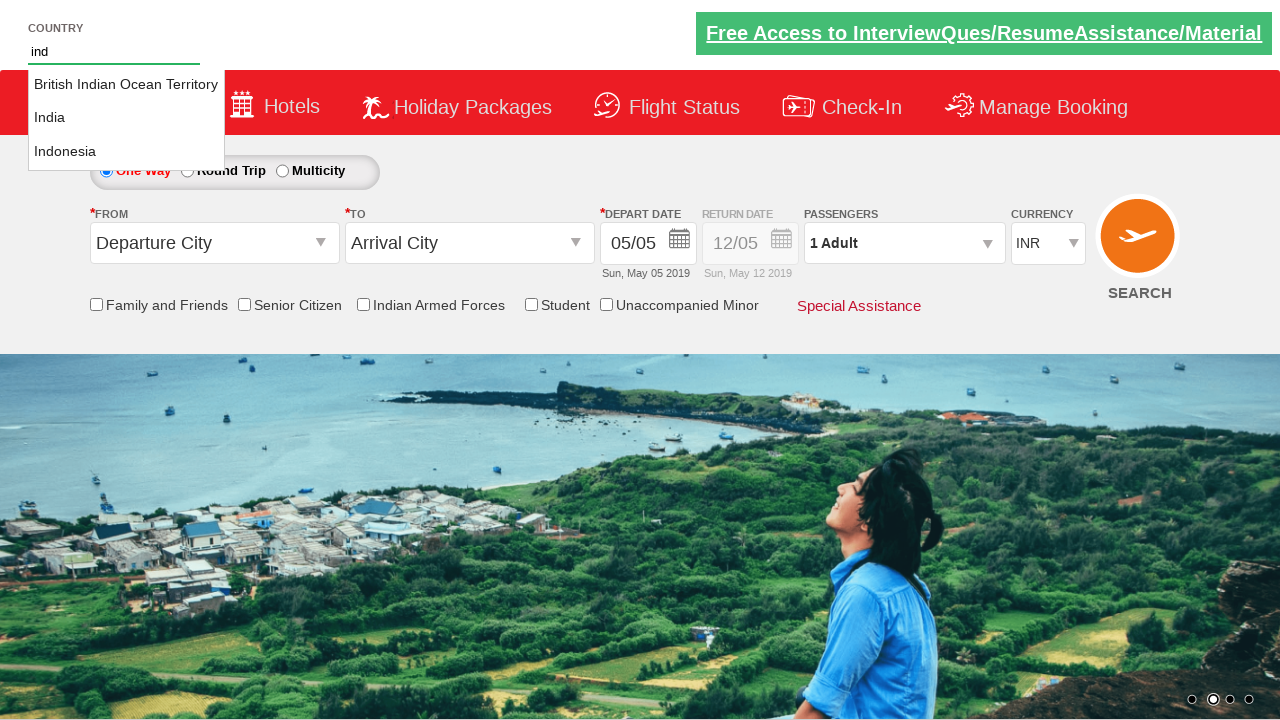

Selected 'India' from autosuggest dropdown at (126, 118) on li.ui-menu-item a >> nth=1
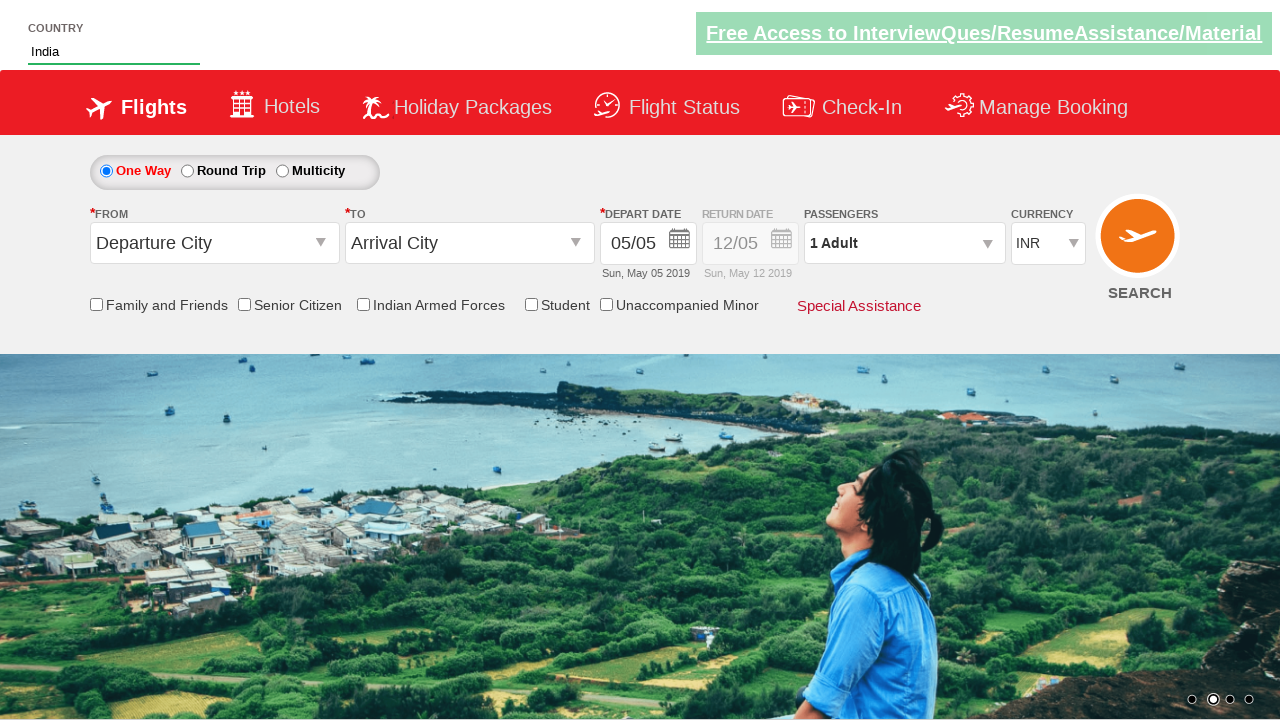

Verified that autosuggest field contains 'India'
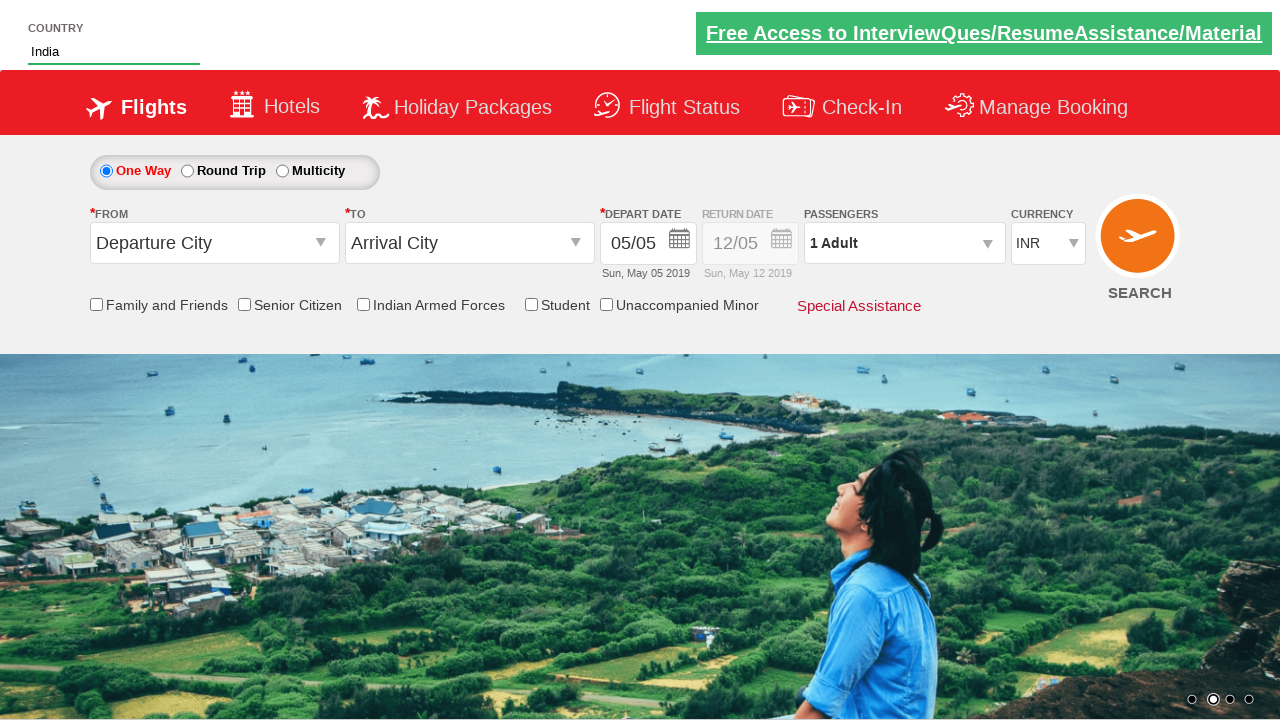

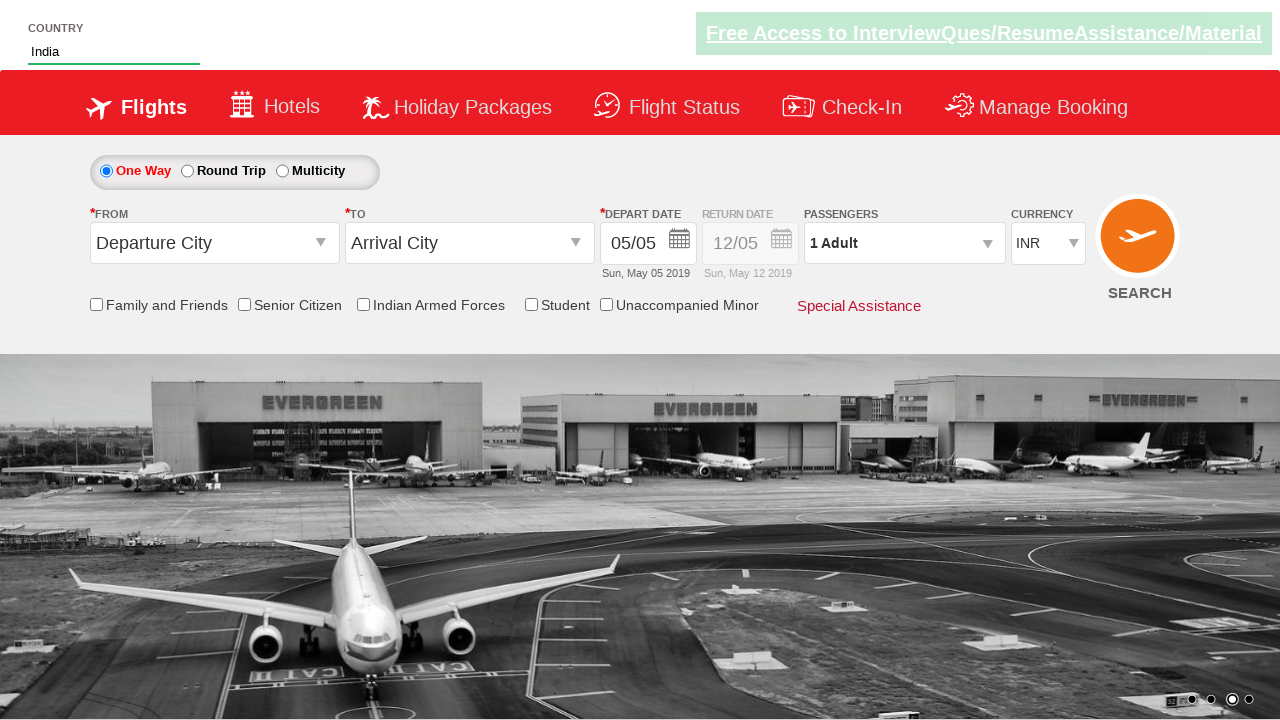